Tests browser window/tab management by opening Apple and Tesla websites in separate tabs and switching between them

Starting URL: https://www.apple.com

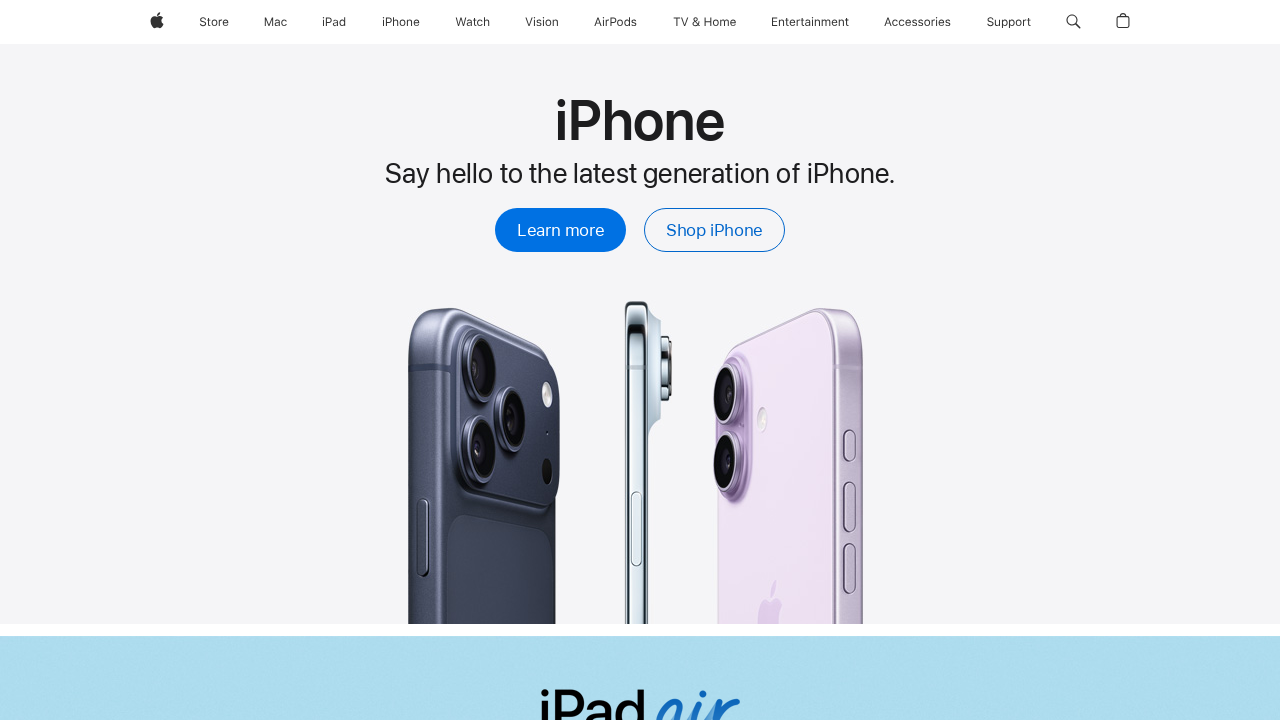

Stored reference to Apple page
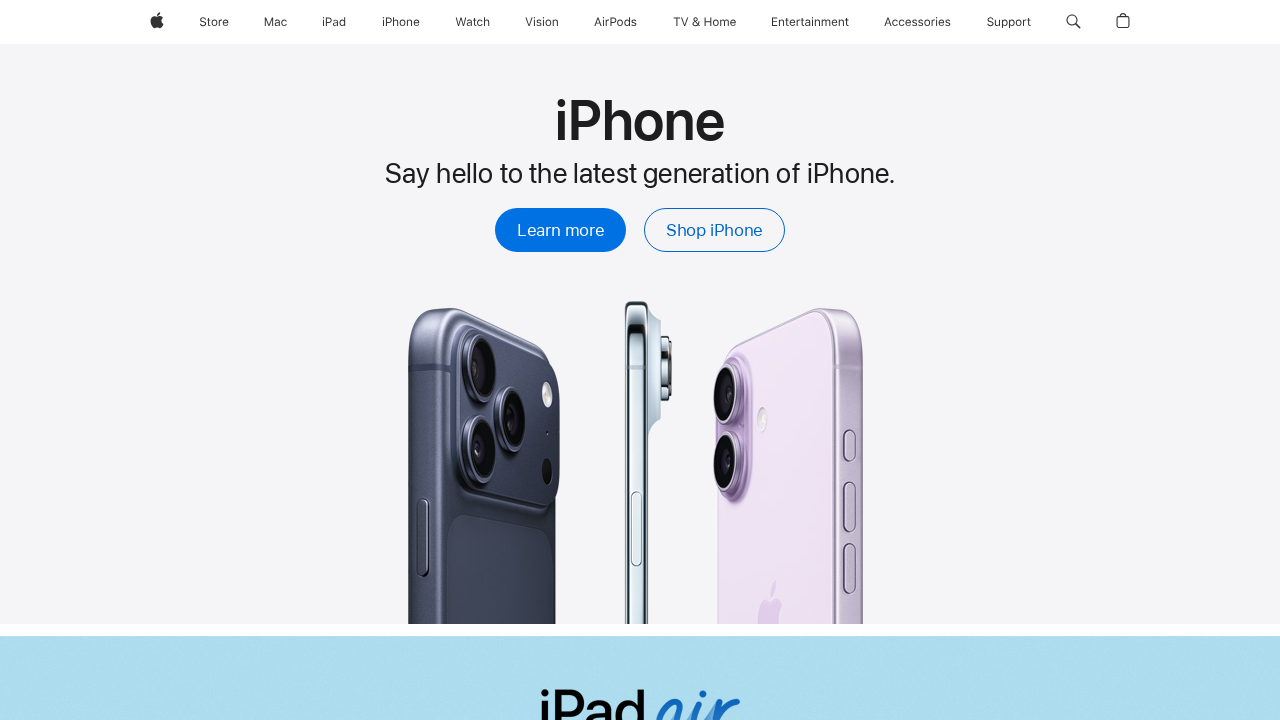

Opened new tab for Tesla website
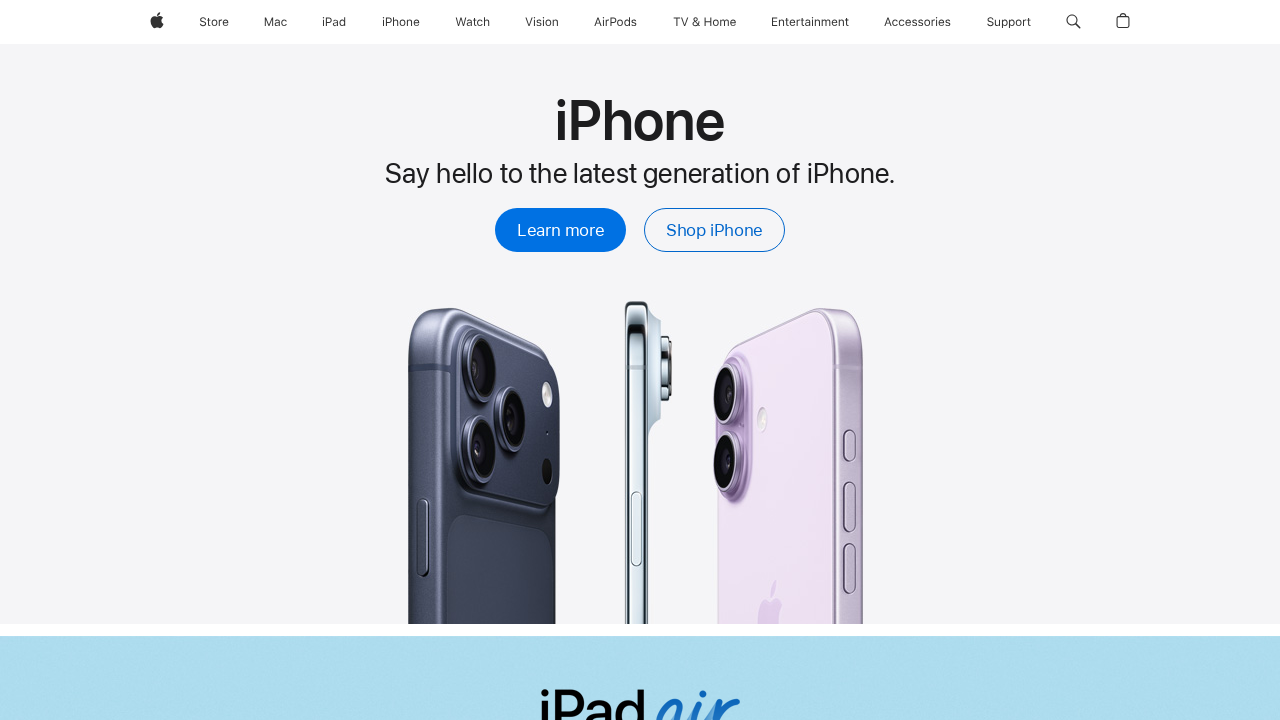

Navigated to Tesla website
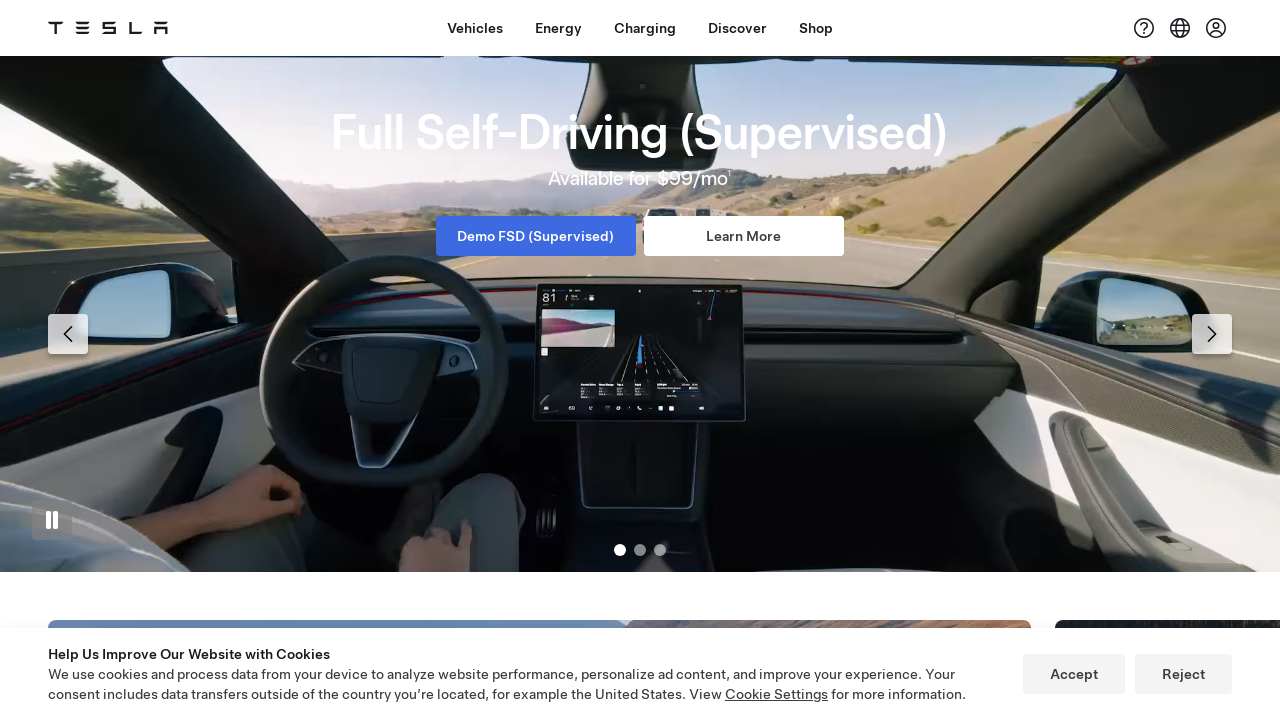

Waited for Tesla page to load (domcontentloaded)
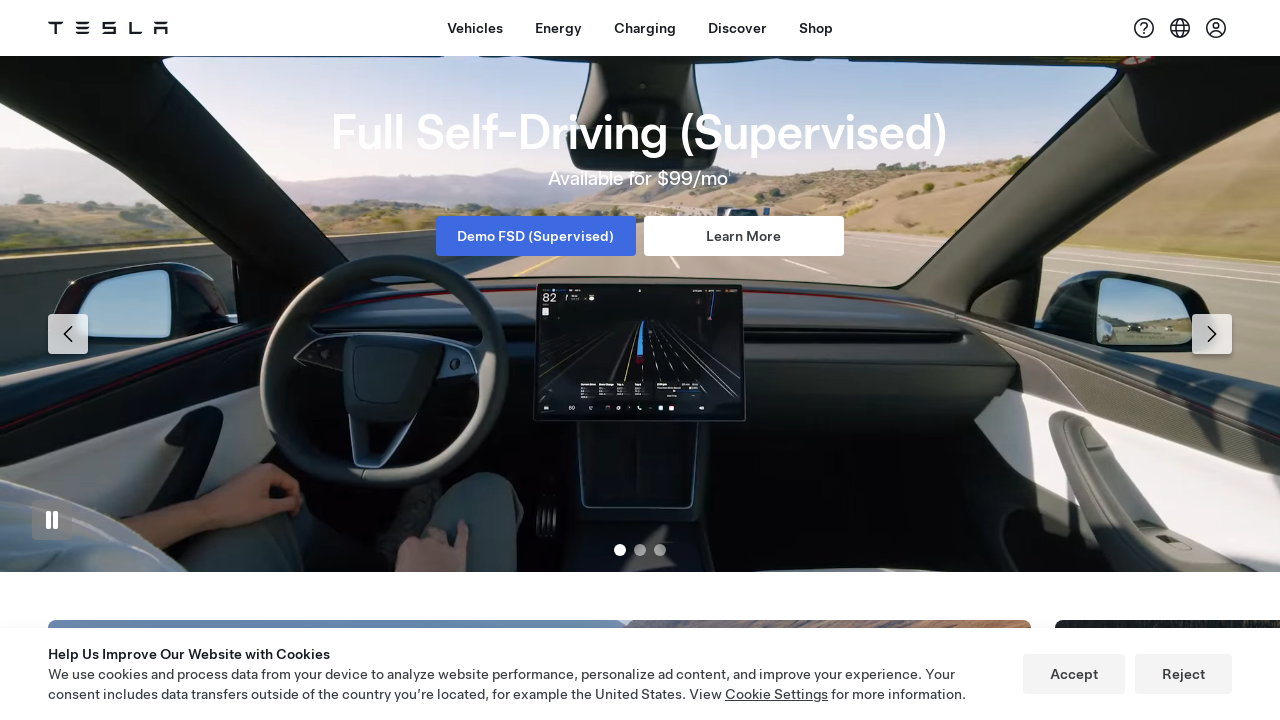

Switched to Apple page (brought to front)
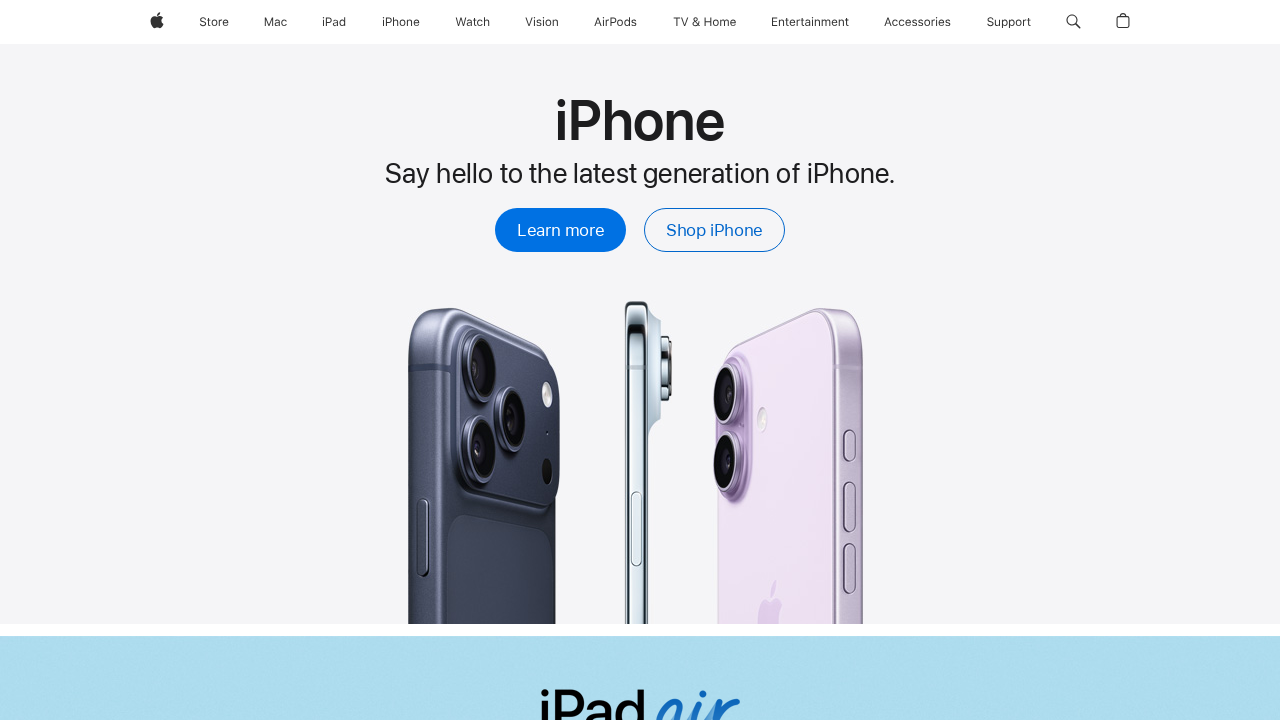

Switched to Tesla page (brought to front)
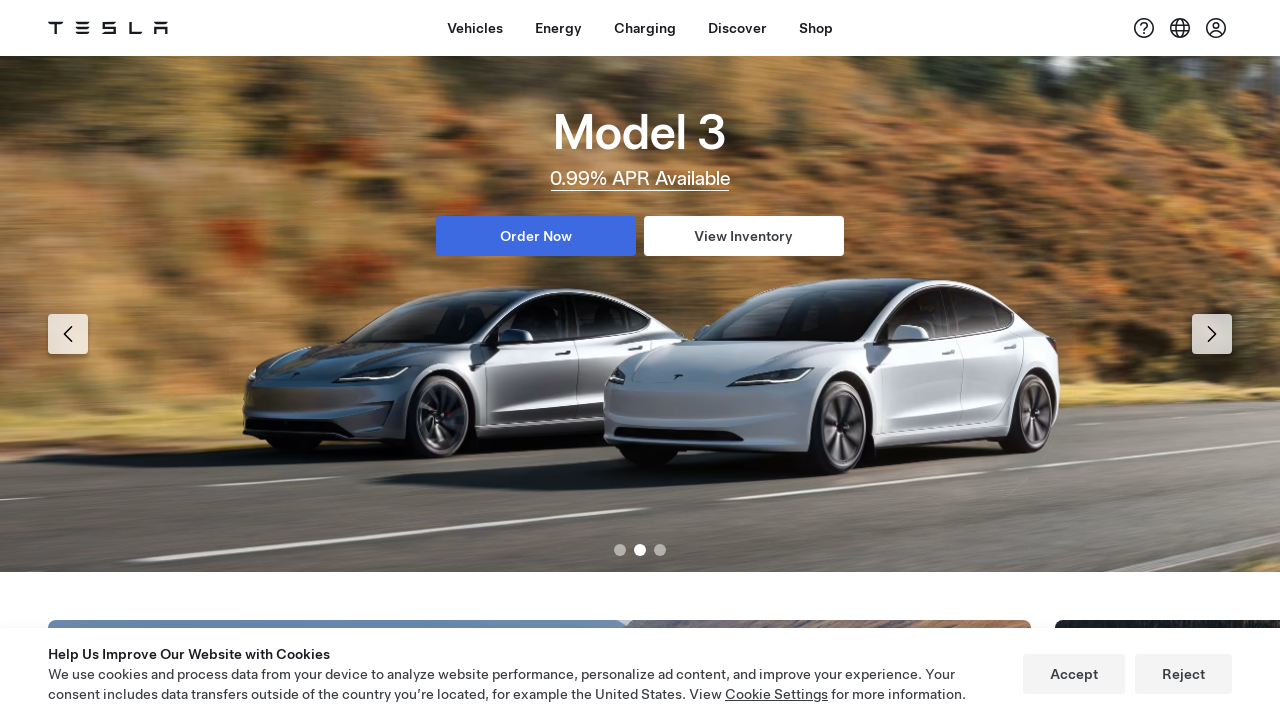

Switched back to Apple page (brought to front)
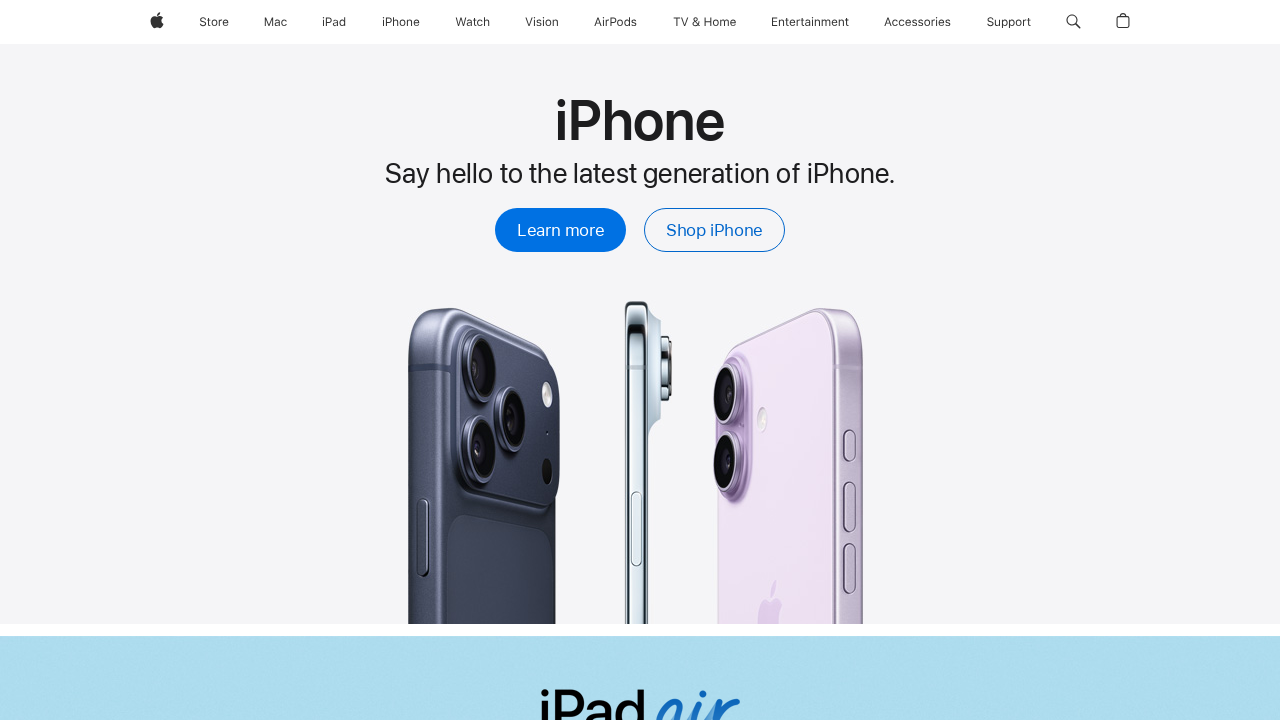

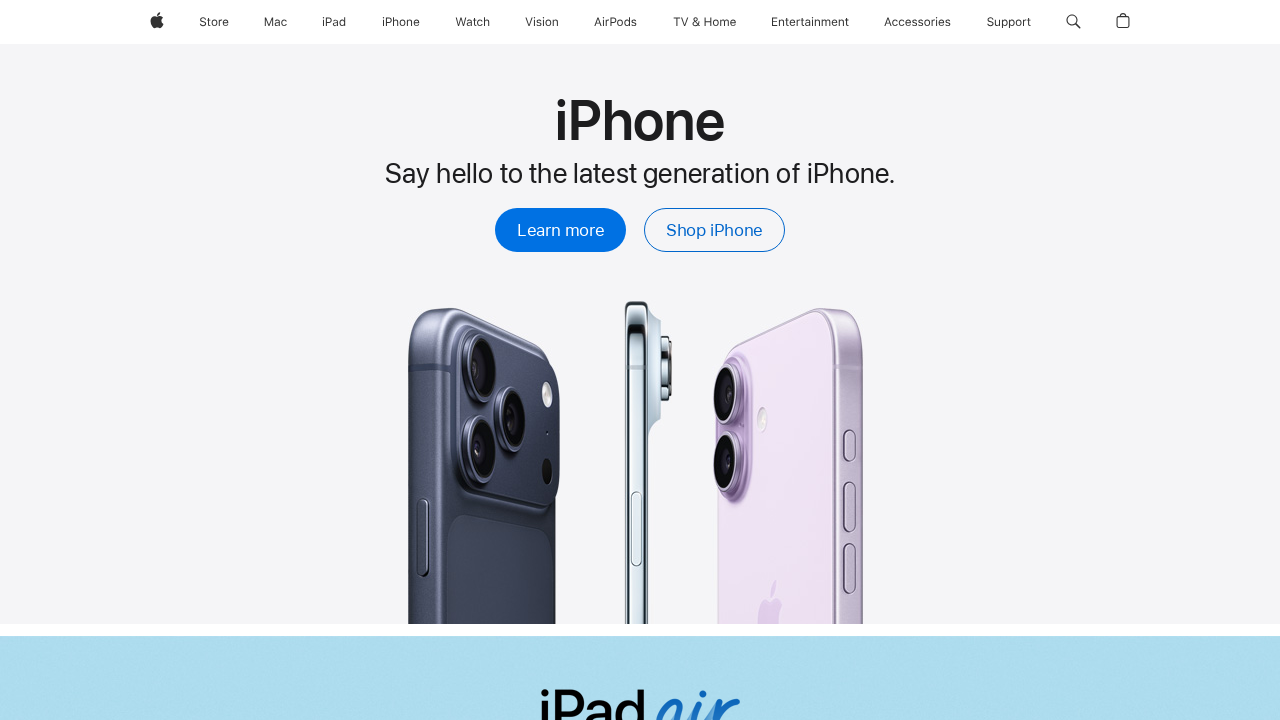